Tests JioMart search functionality by entering a product query and submitting the search

Starting URL: https://www.jiomart.com/

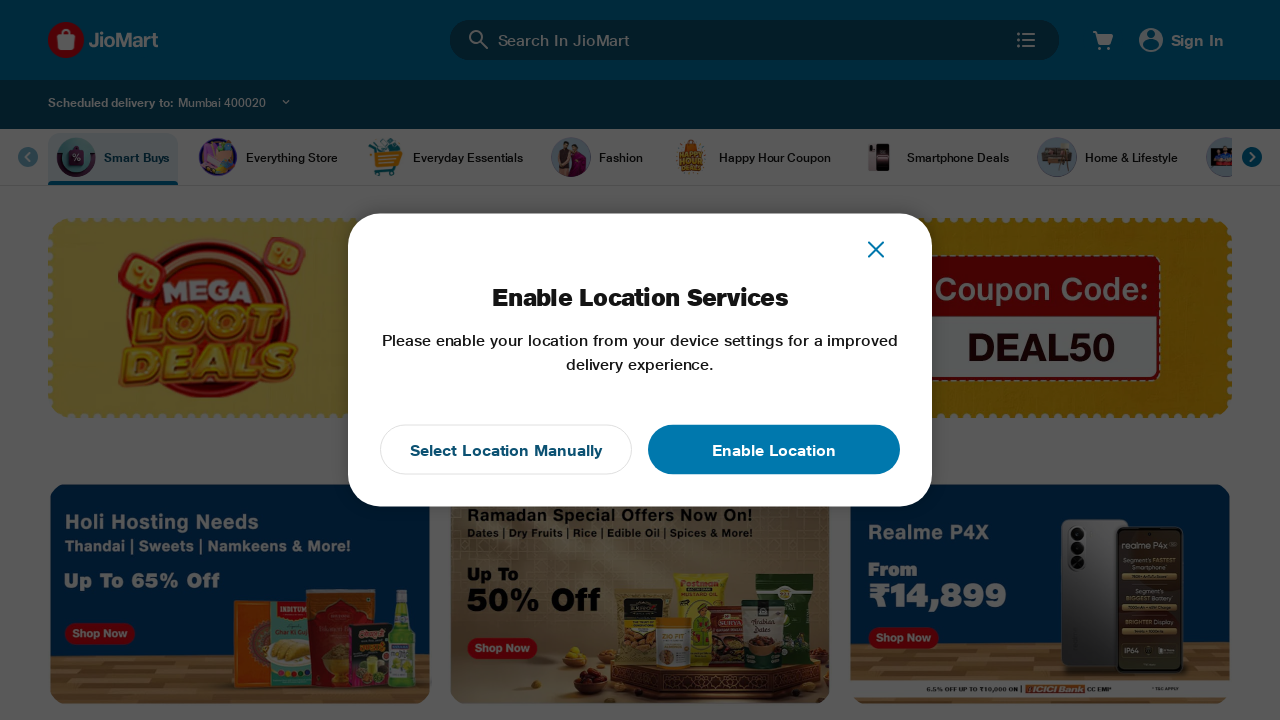

Search input field loaded
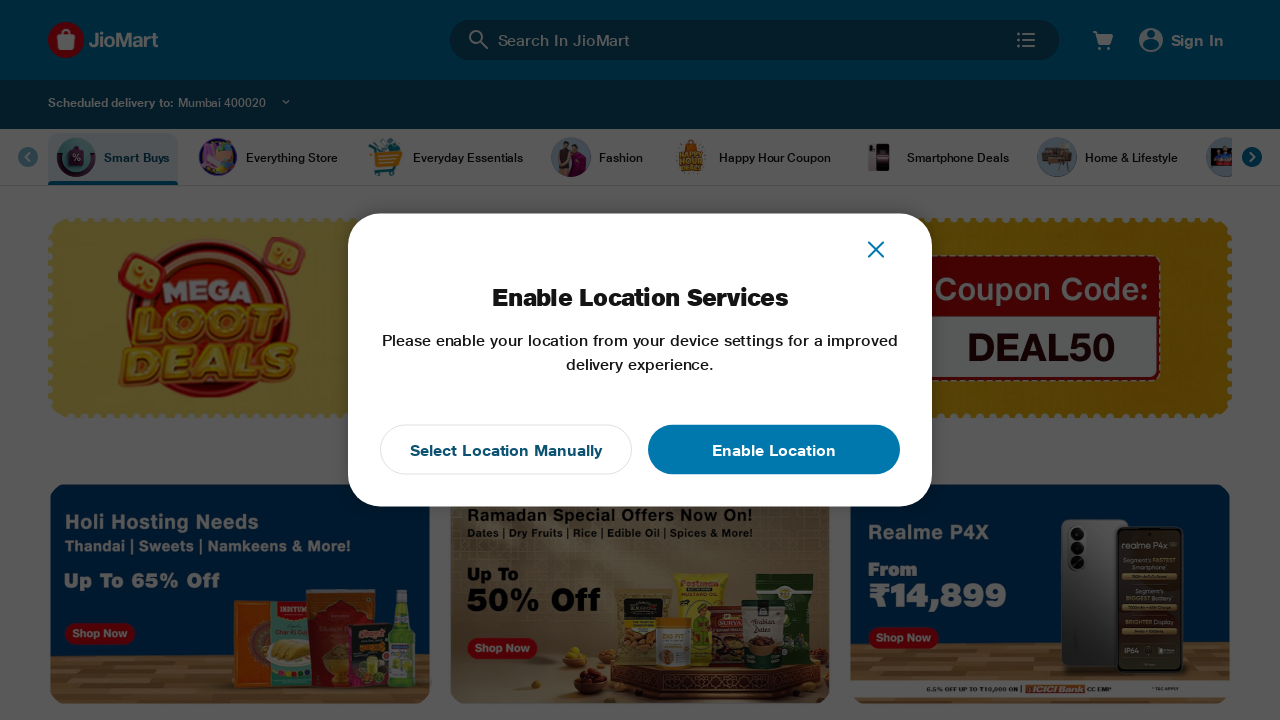

Entered search query 'Maaza mango drink' into search field on #autocomplete-0-input
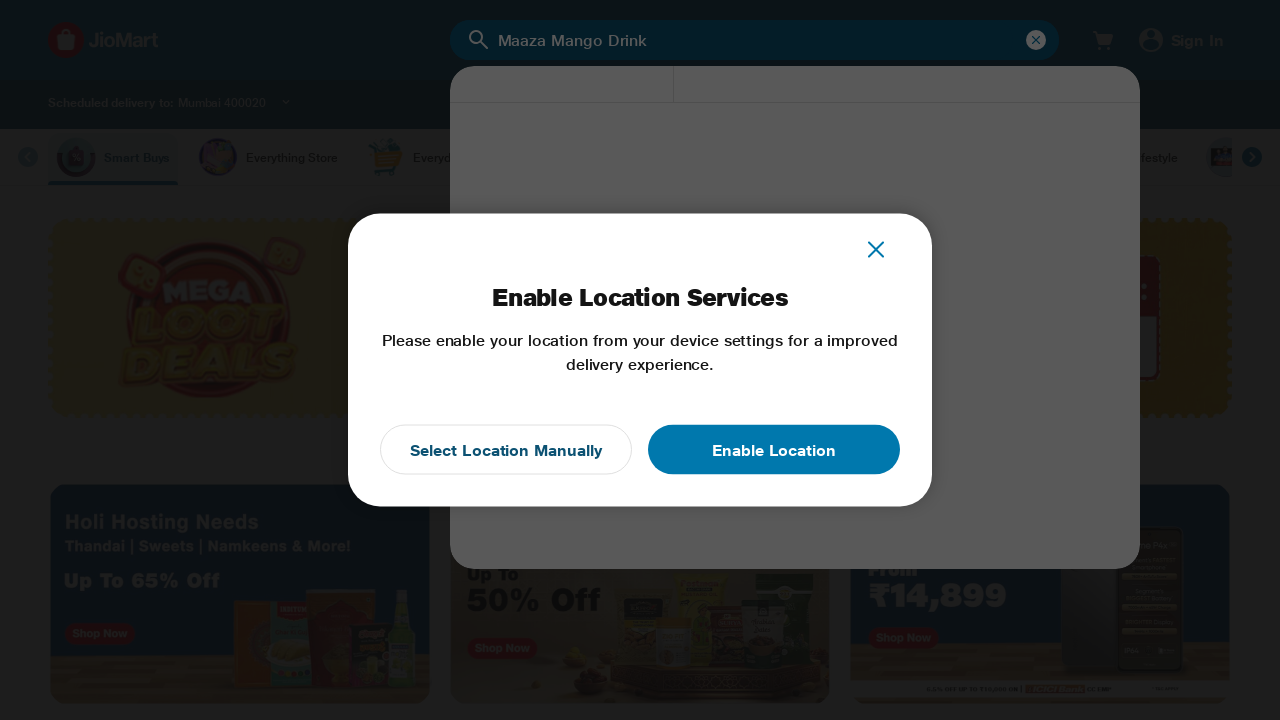

Pressed Enter to submit search query on #autocomplete-0-input
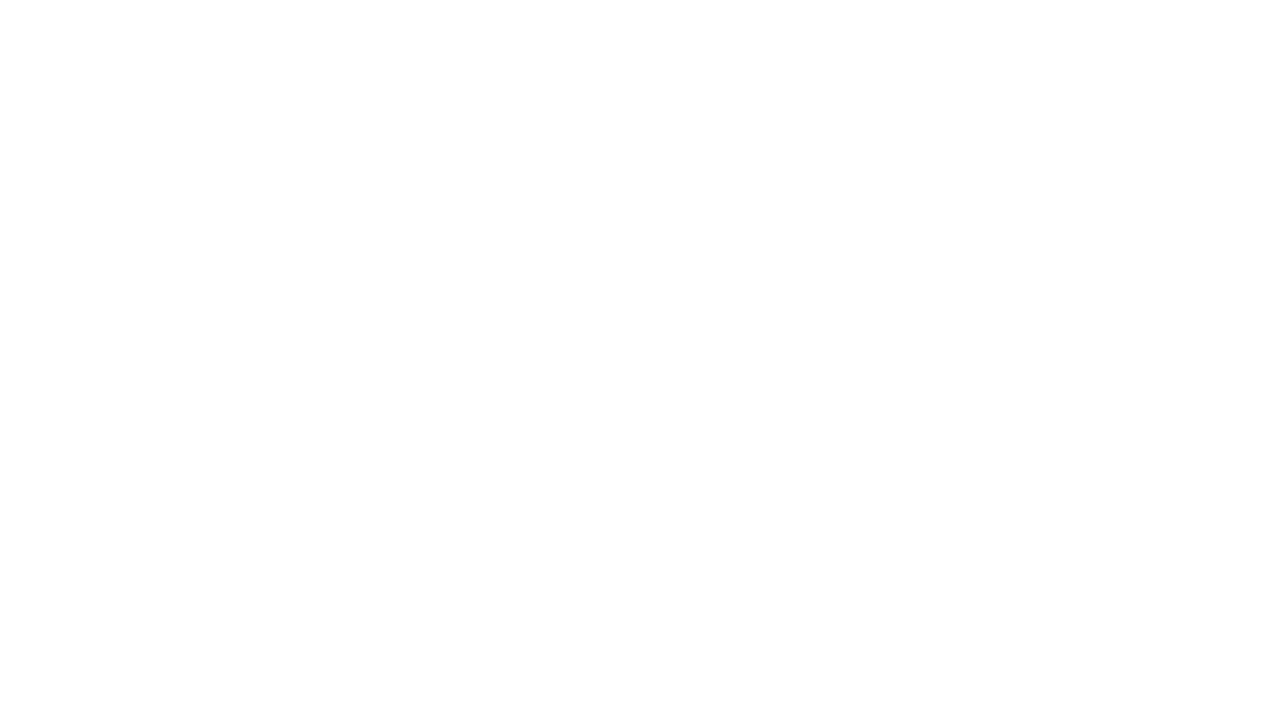

Waited 10 seconds for search results to load
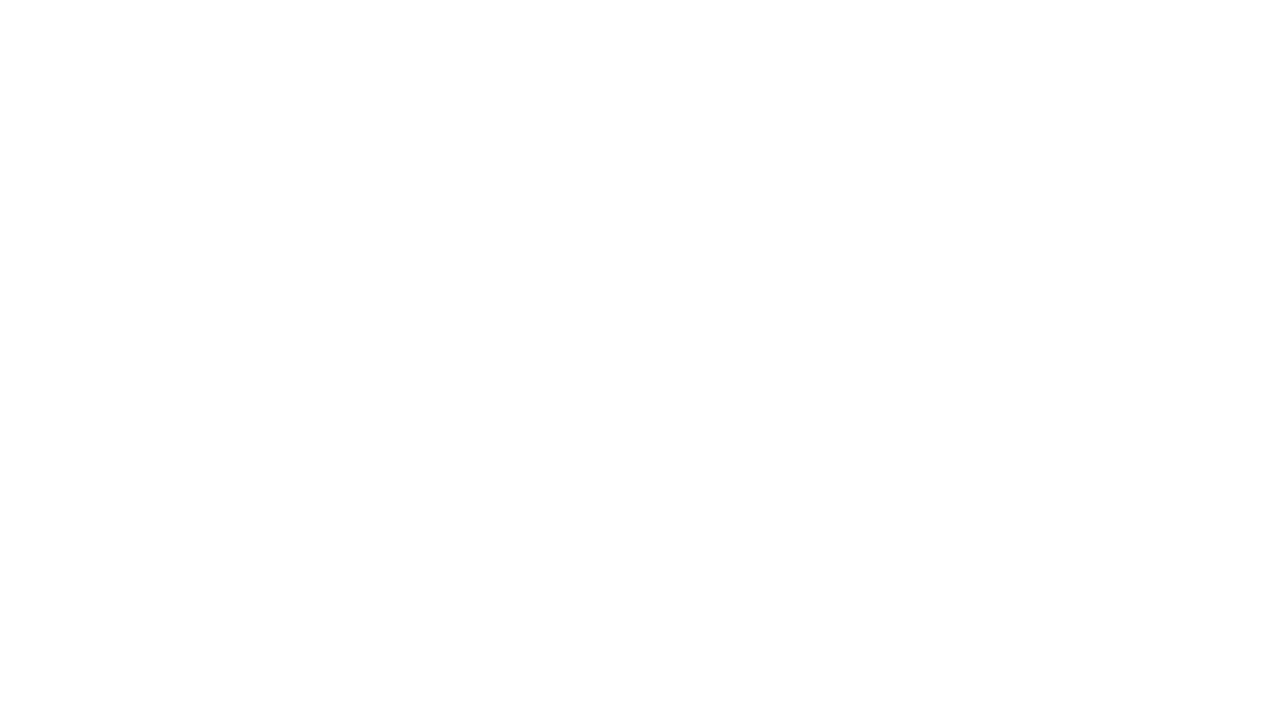

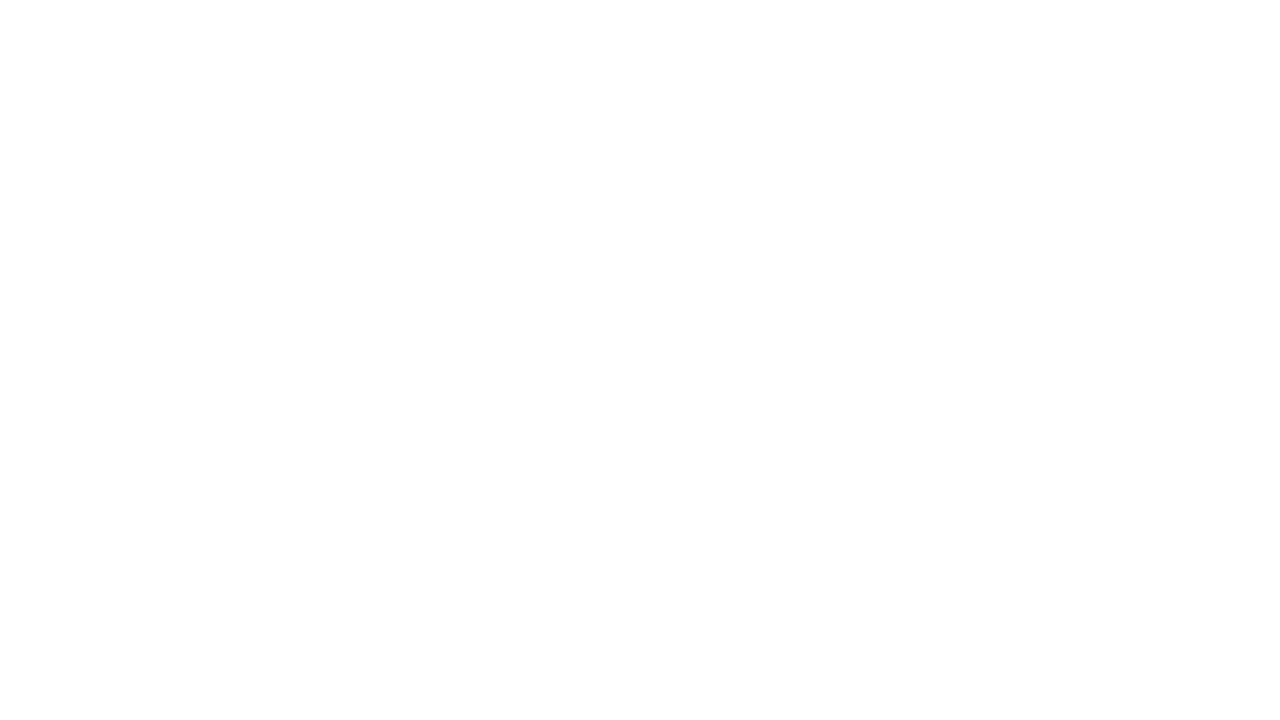